Negative test for alert functionality - enters wrong password and verifies that "Return to menu" button doesn't appear

Starting URL: https://savkk.github.io/selenium-practice/

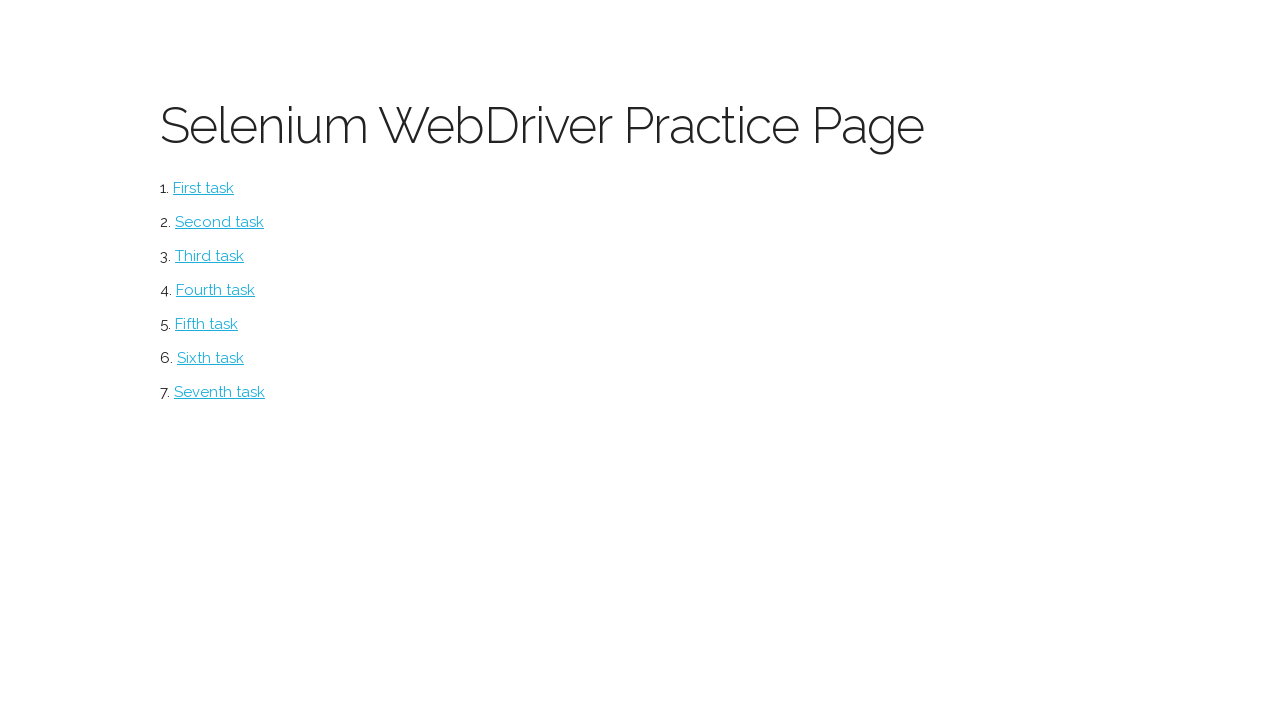

Clicked on alerts button at (210, 358) on #alerts
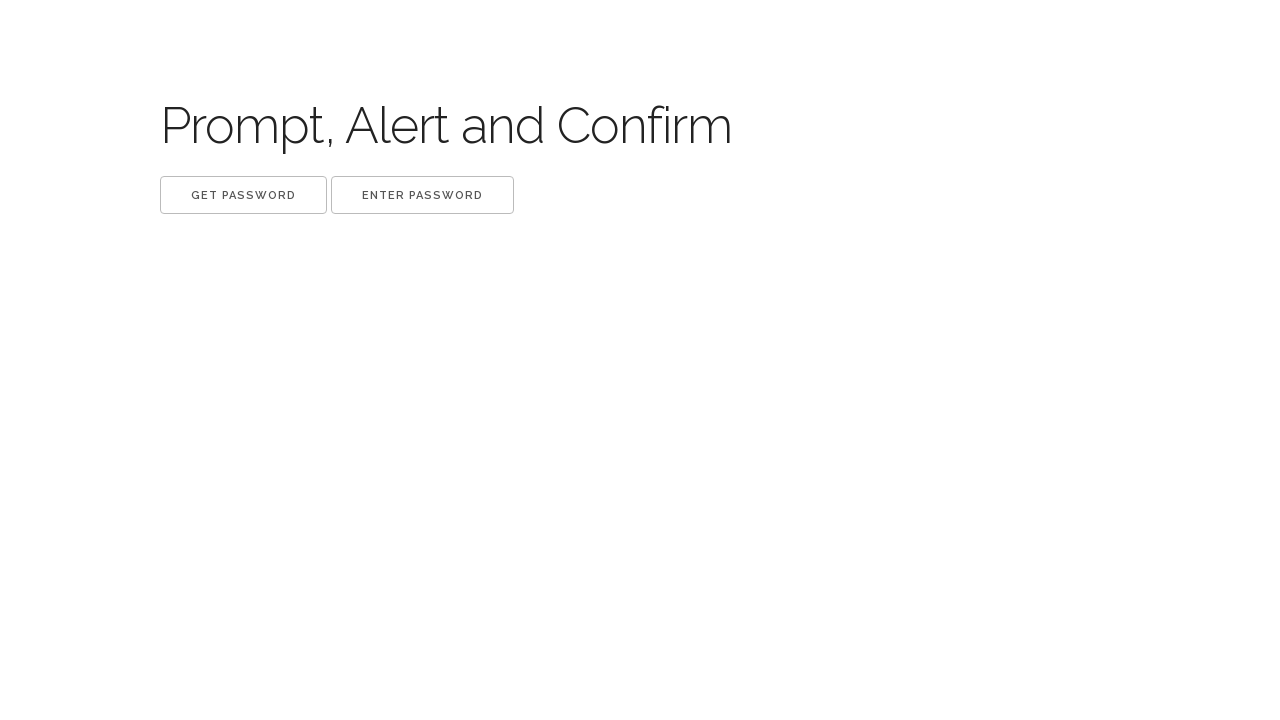

Clicked 'Get password' button and dismissed alert at (244, 195) on button.get:has-text('Get password')
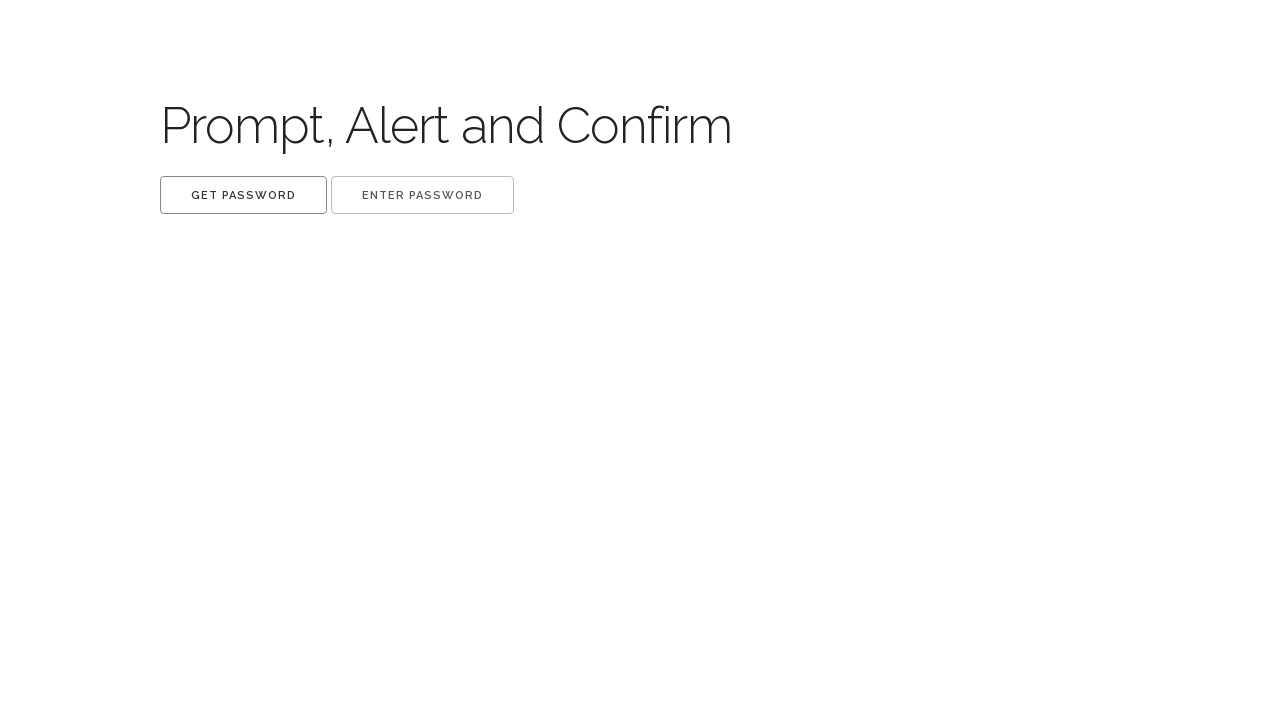

Clicked 'Enter password' button at (422, 195) on button.set:has-text('Enter password')
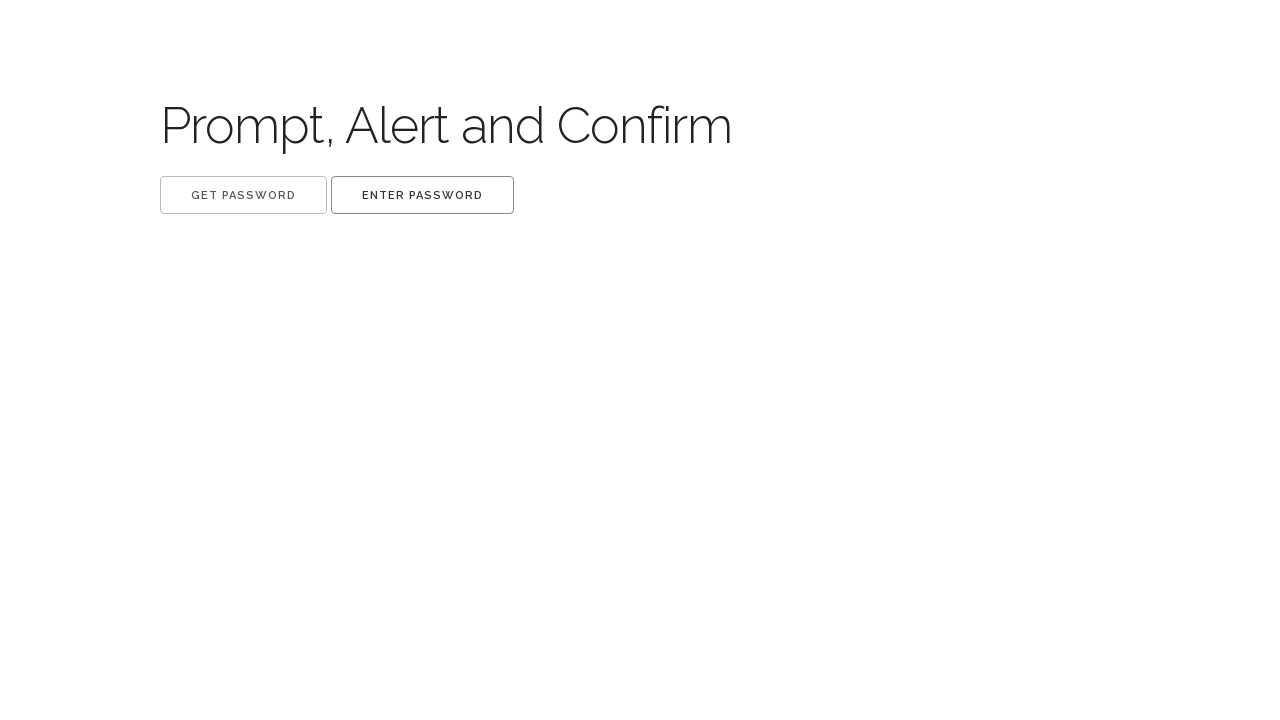

Entered wrong password 'WrongPass123' in prompt at (422, 195) on button.set:has-text('Enter password')
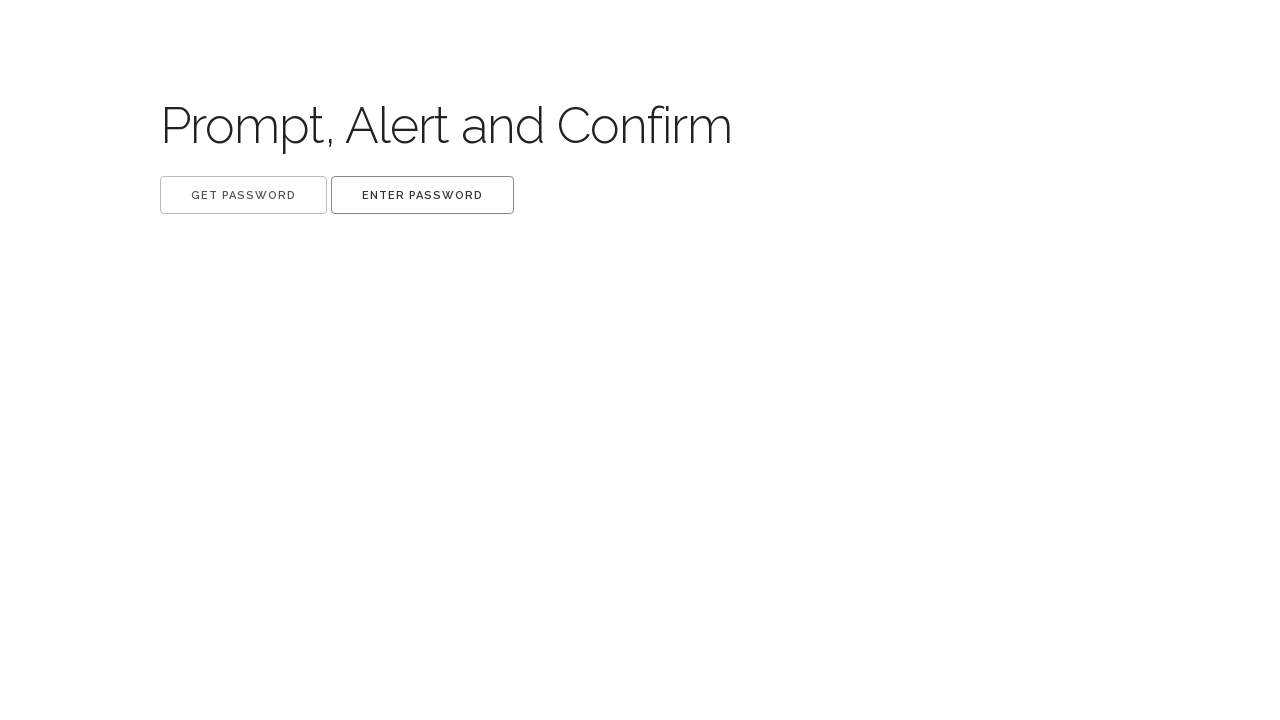

'Return to menu' button not found as expected (negative test passed)
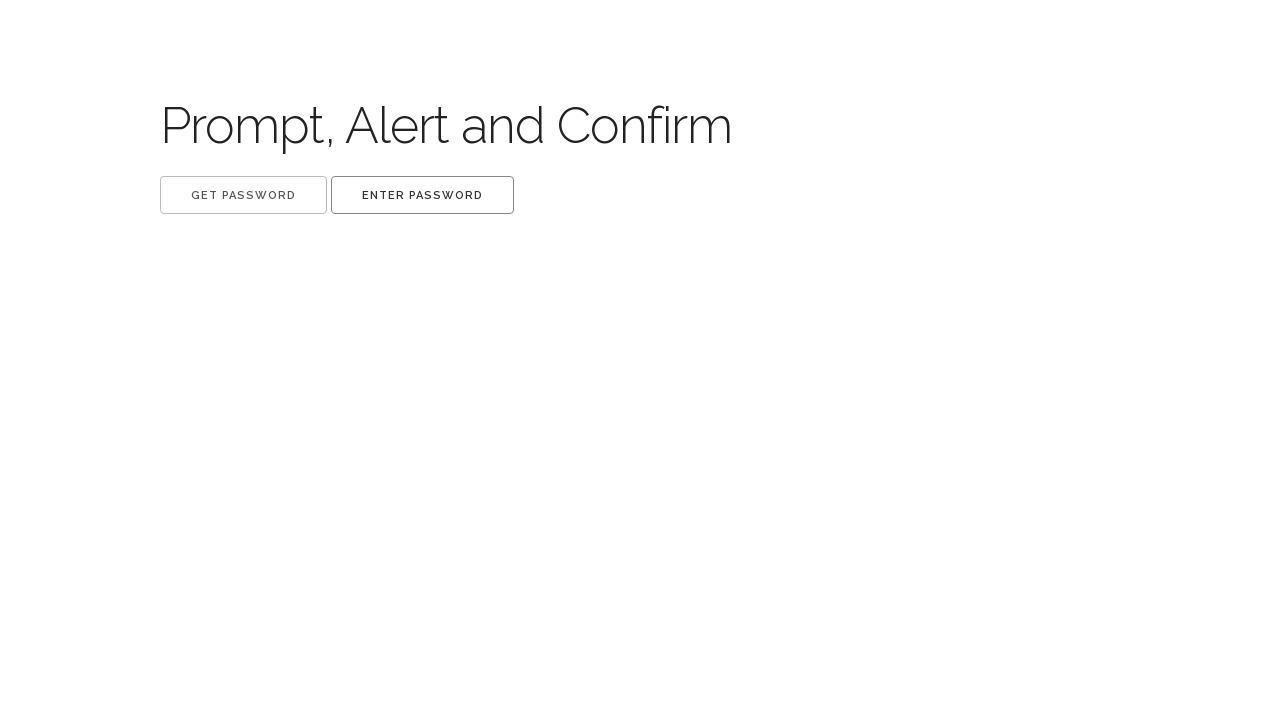

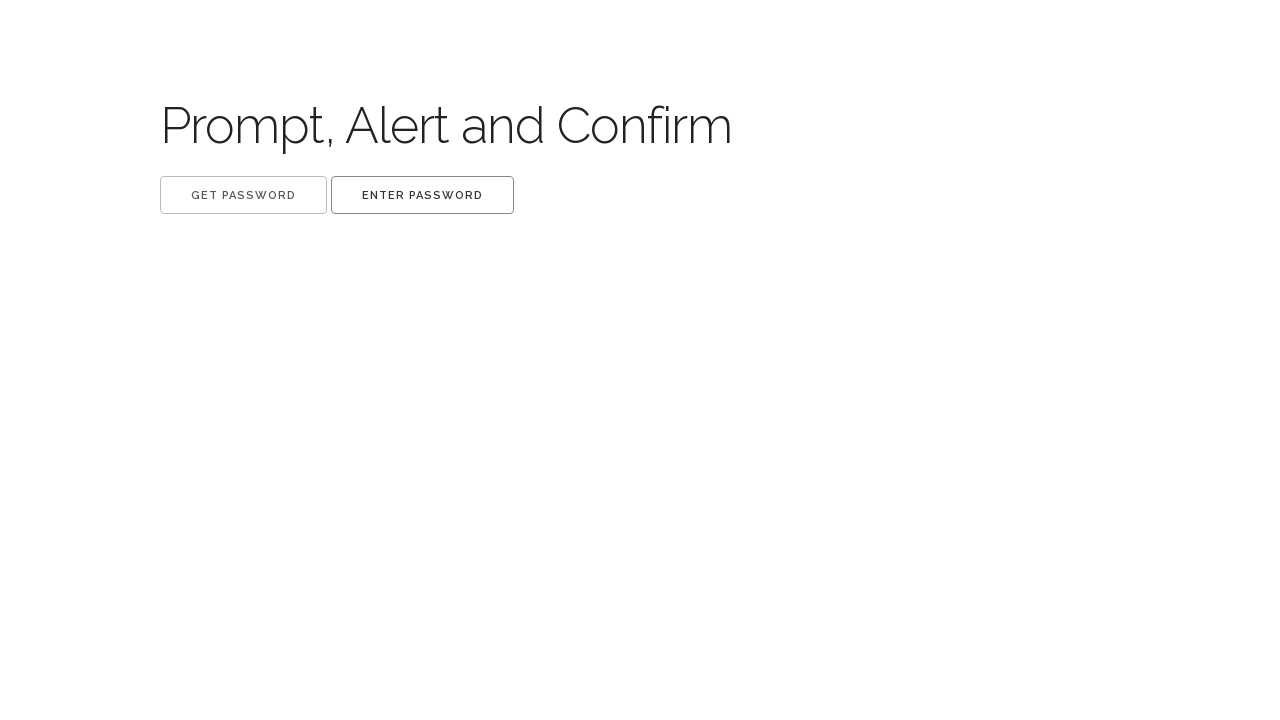